Tests double-click and right-click button interactions, verifying that confirmation messages appear after each action

Starting URL: https://demoqa.com/buttons

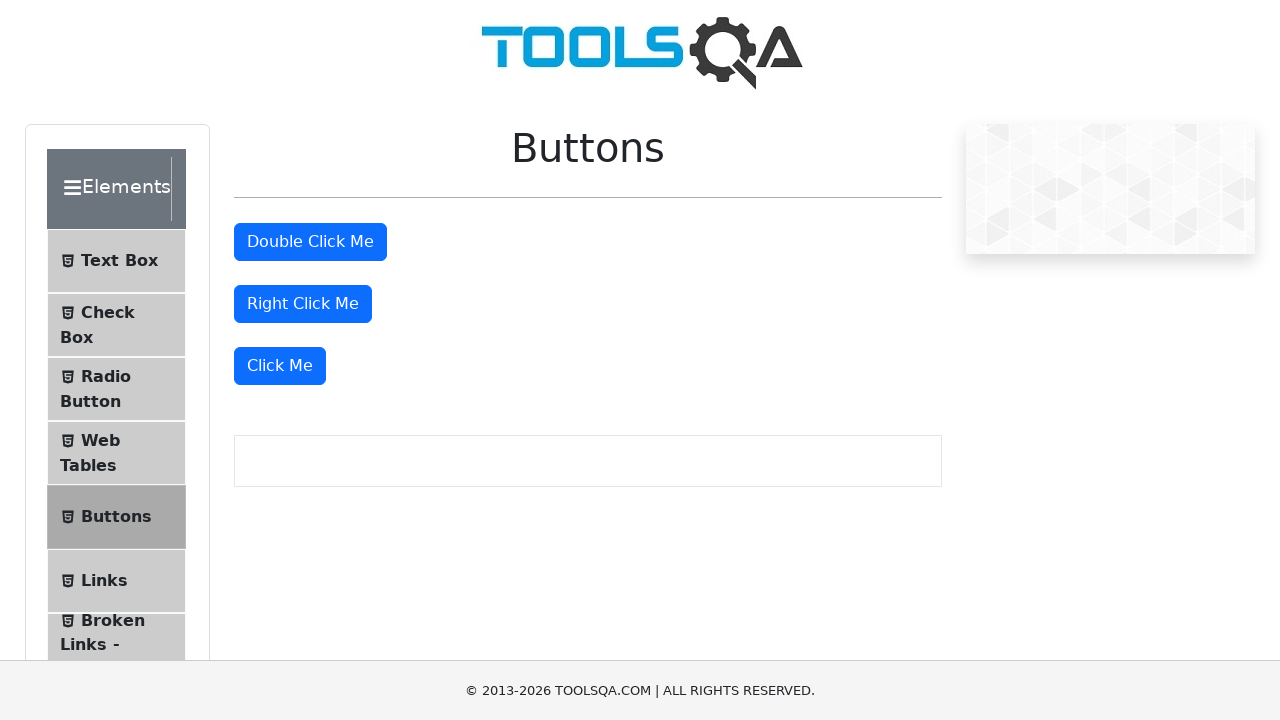

Navigated to DemoQA buttons test page
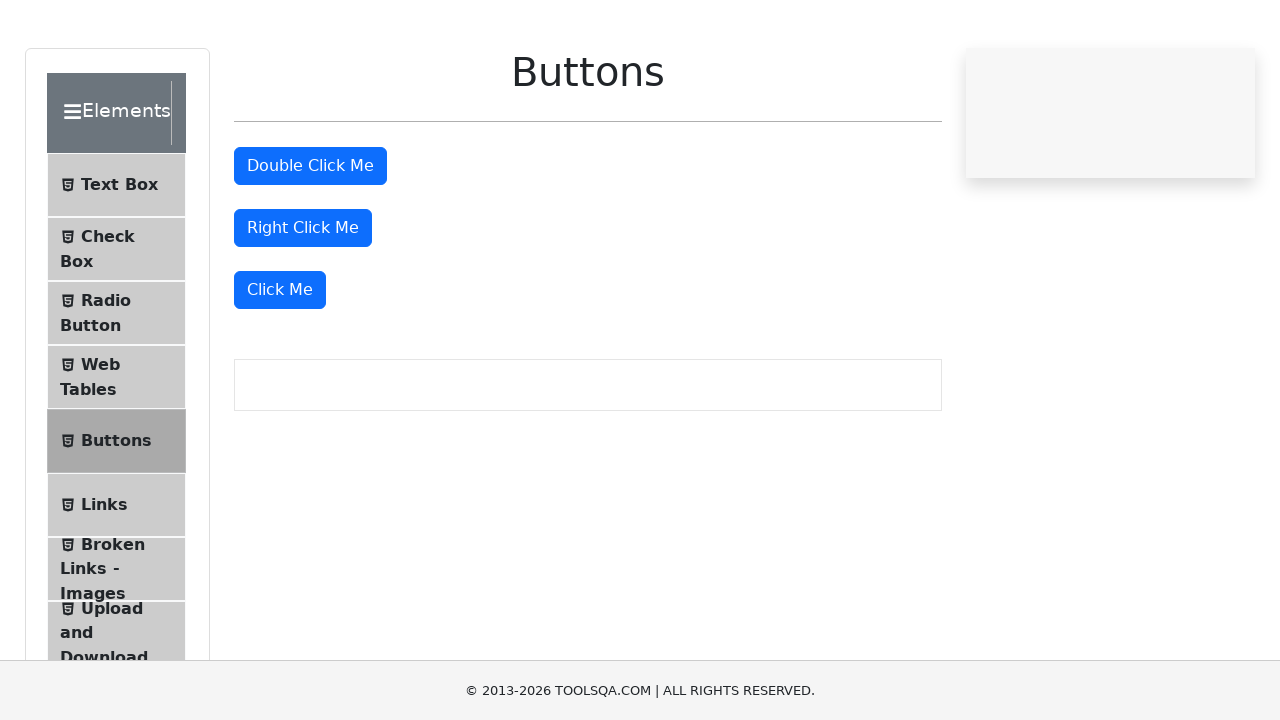

Double-clicked the double click button at (310, 242) on #doubleClickBtn
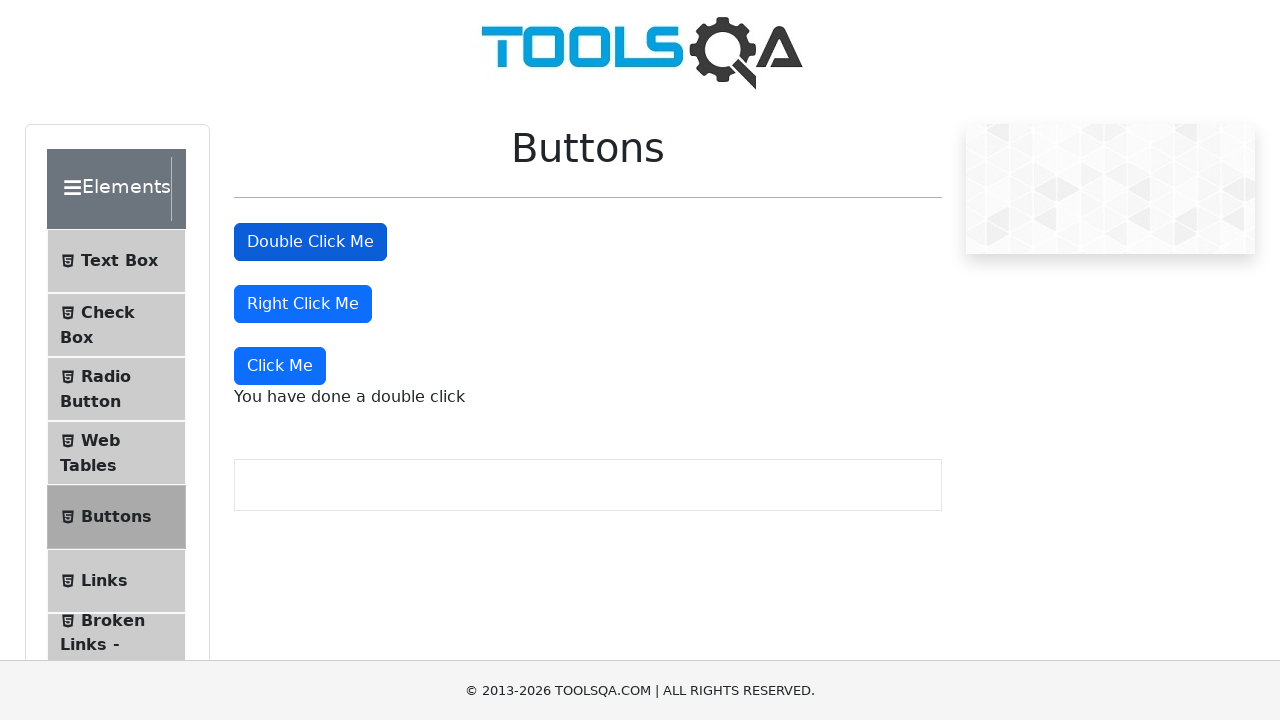

Right-clicked the right click button at (303, 304) on #rightClickBtn
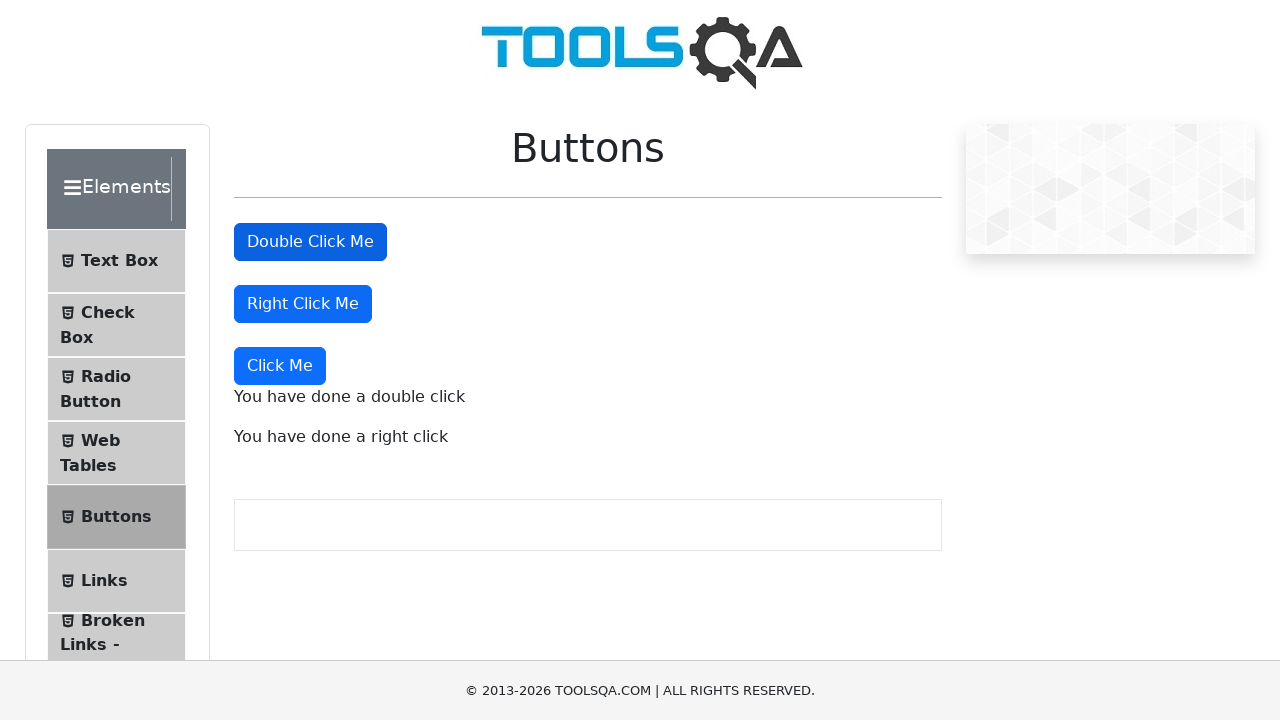

Double-click confirmation message appeared
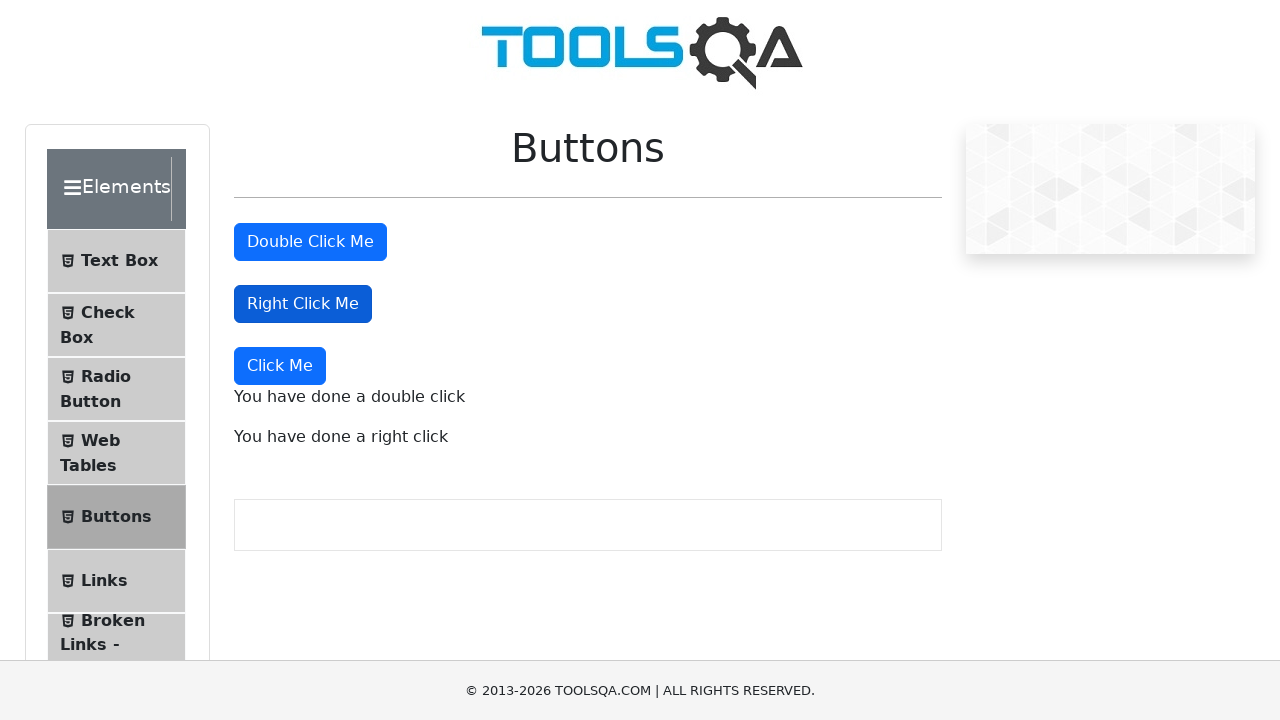

Right-click confirmation message appeared
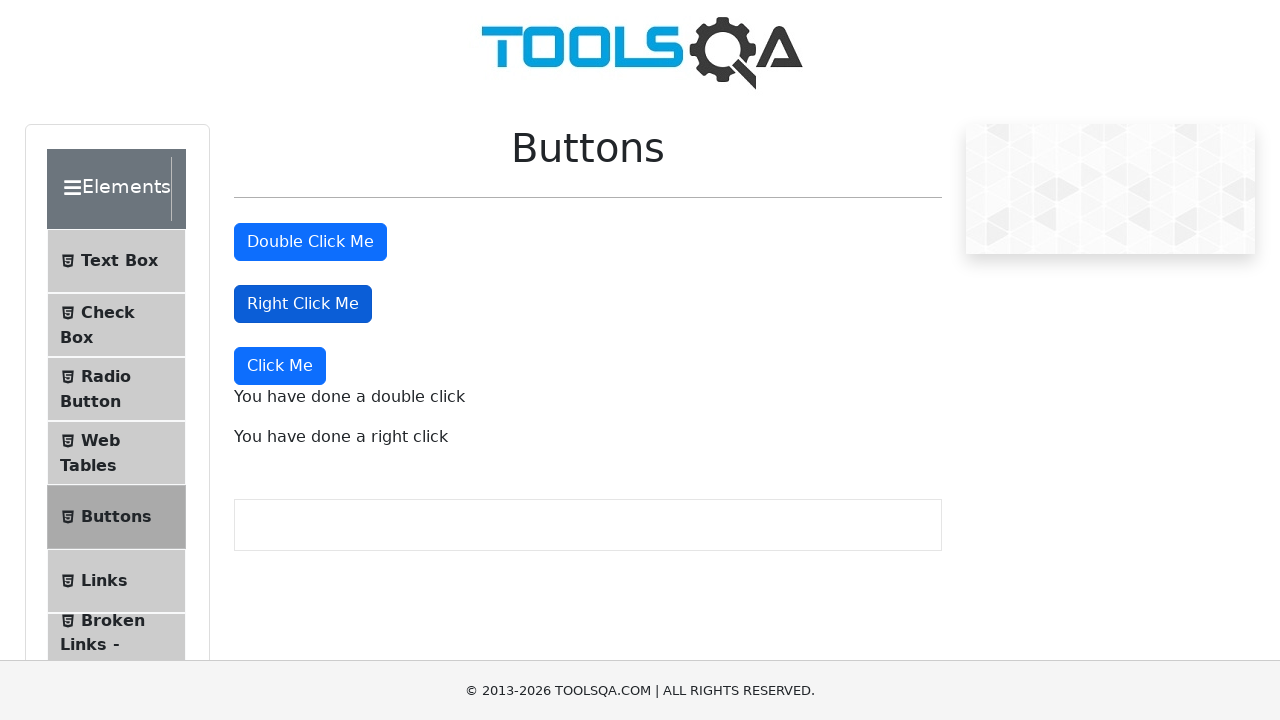

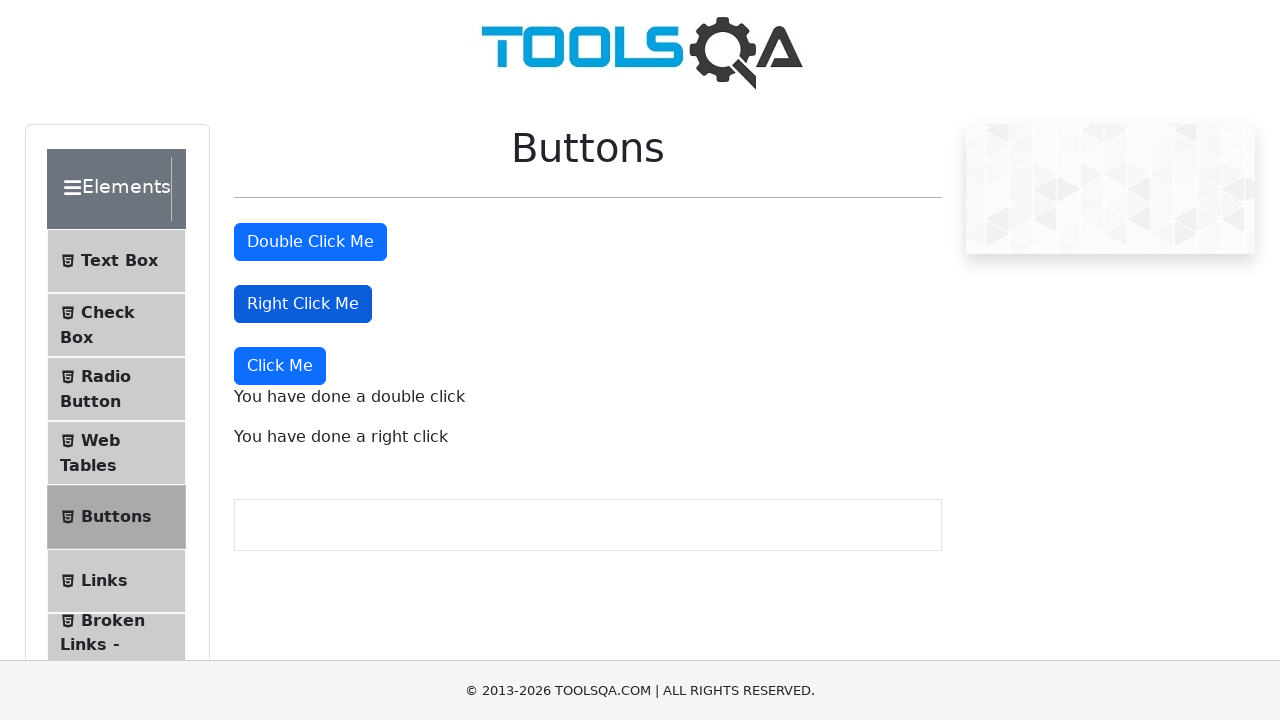